Tests that the Official User Group link points to the correct URL

Starting URL: http://www.seleniumhq.org/

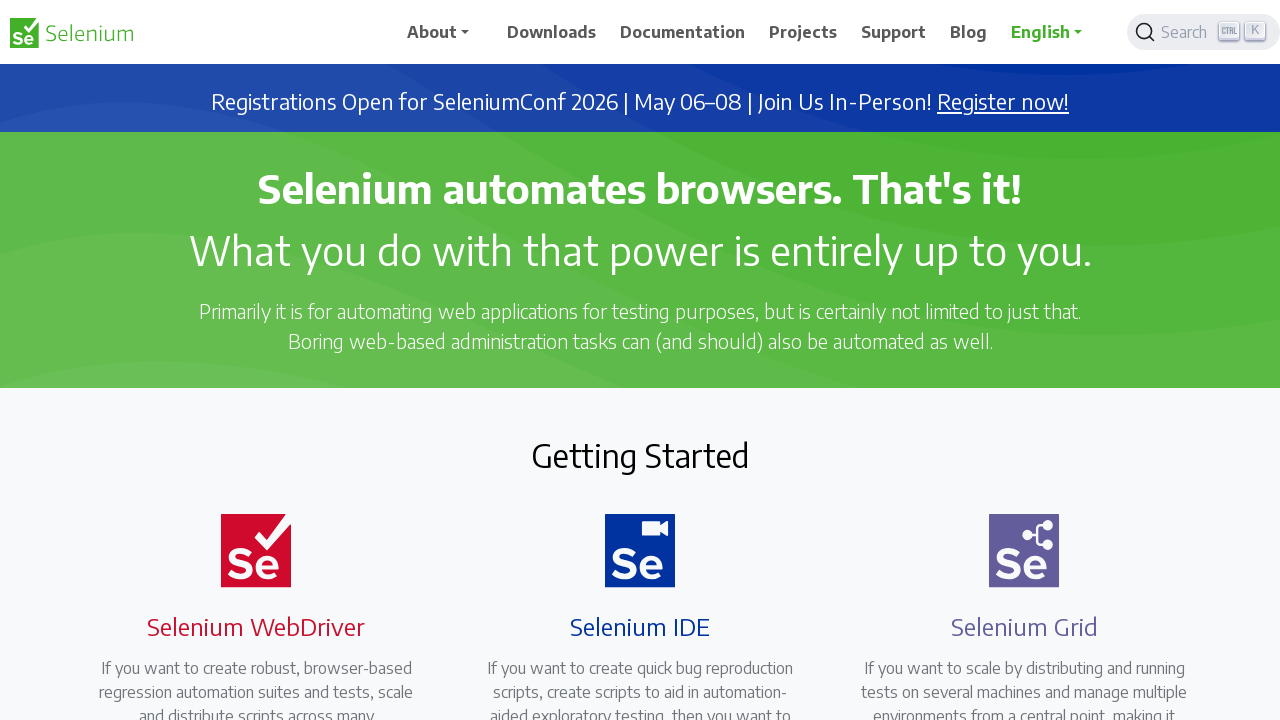

Clicked on Support tab at (894, 32) on a[href*='support']
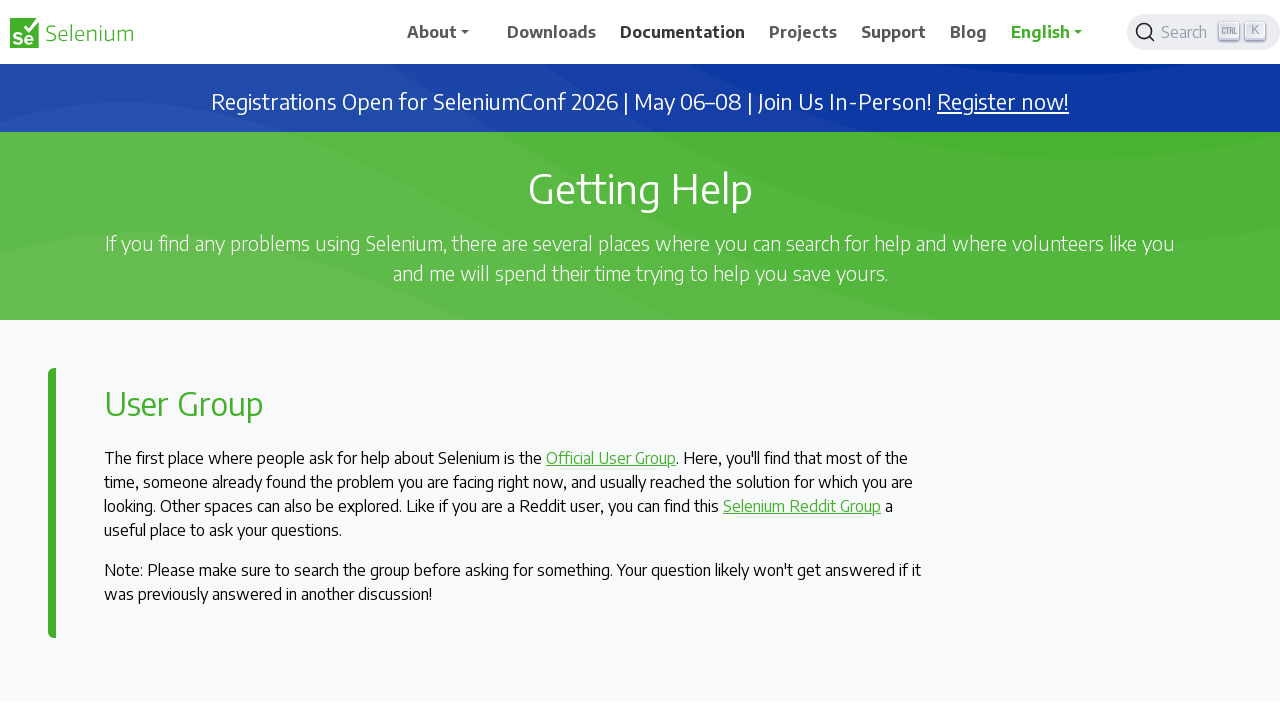

Verified Official User Group link with correct href is present
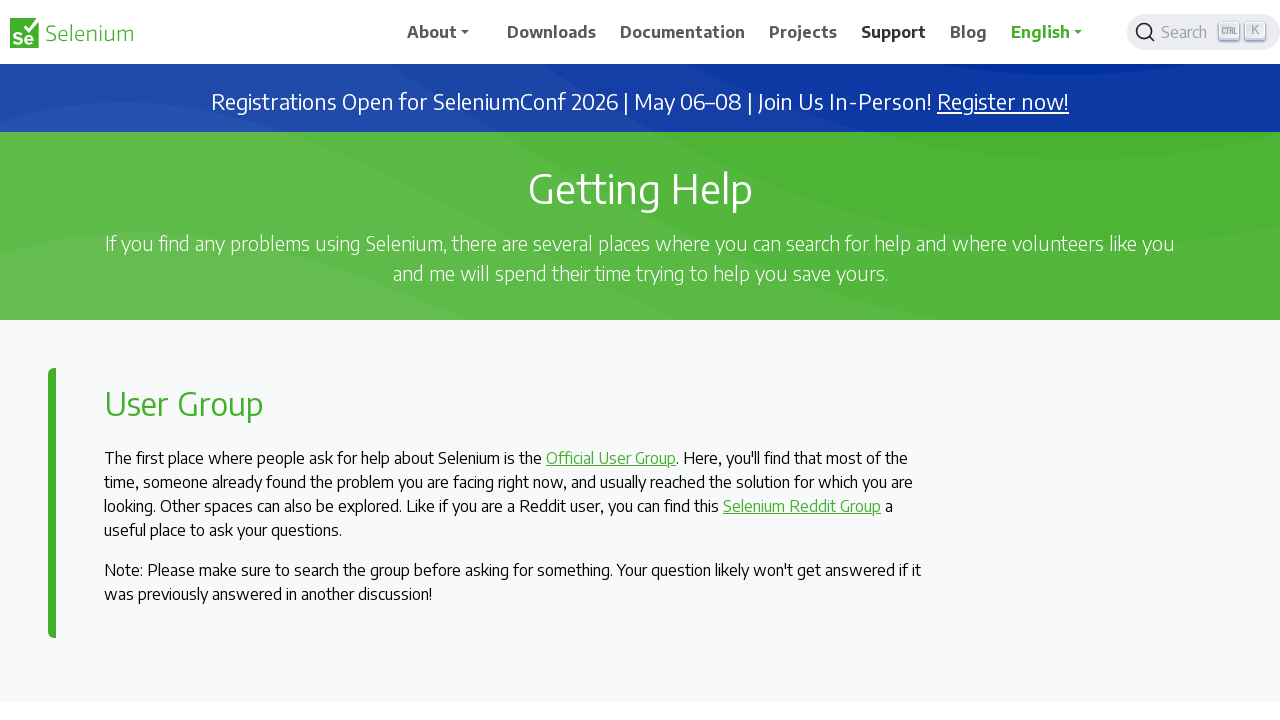

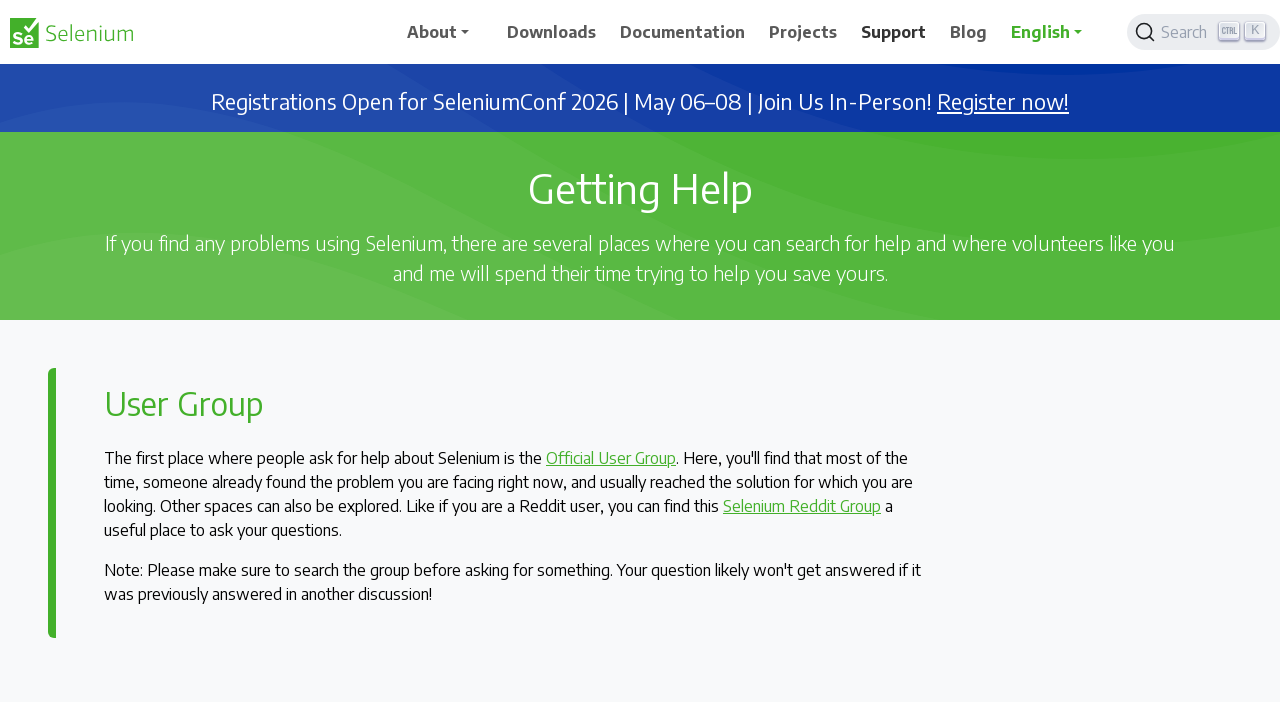